Tests JavaScript alert dialog handling by clicking a button that triggers an alert and then dismissing it using the cancel button

Starting URL: http://testautomationpractice.blogspot.com/

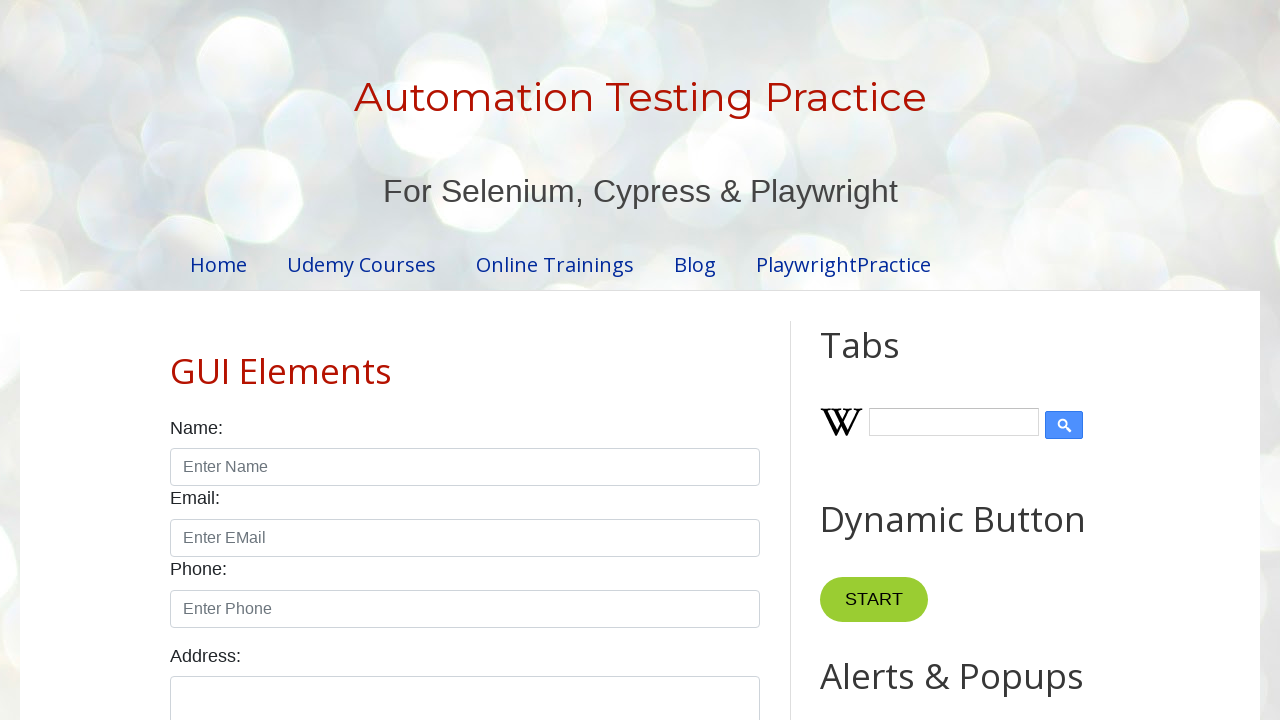

Clicked button to trigger JavaScript alert dialog at (888, 361) on xpath=//*[@id="HTML9"]/div[1]/button
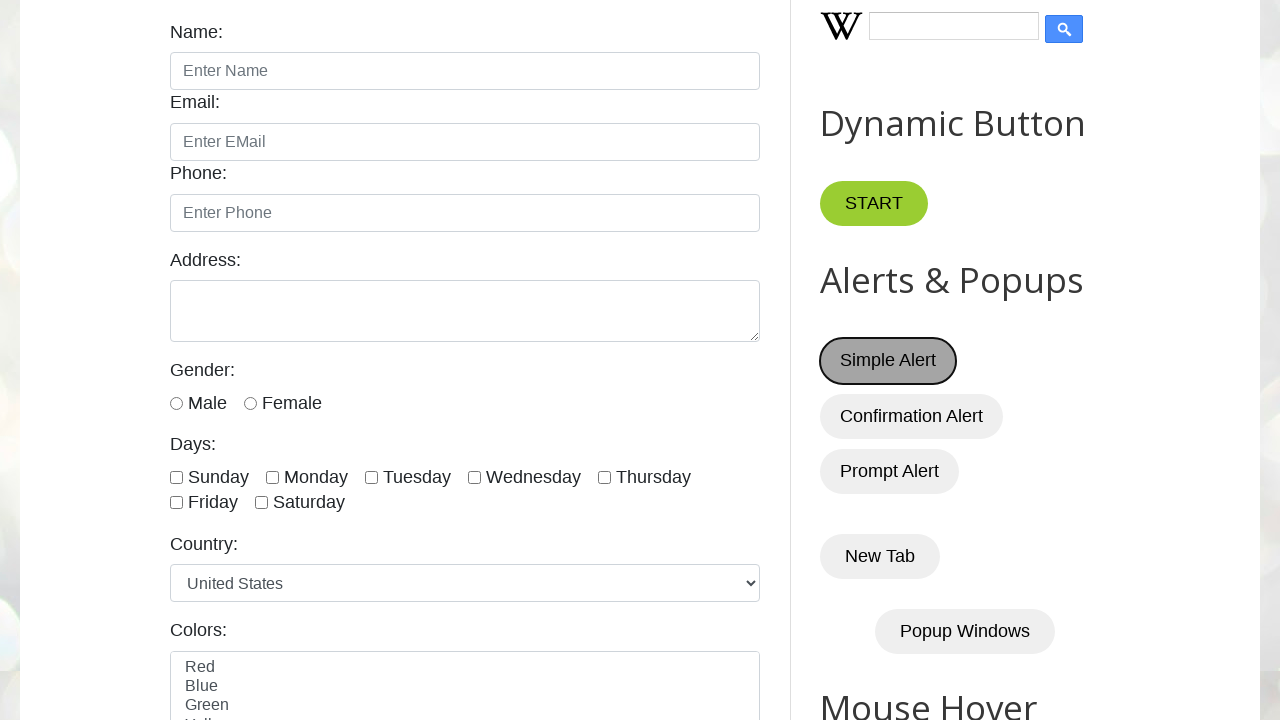

Set up dialog handler to dismiss alerts
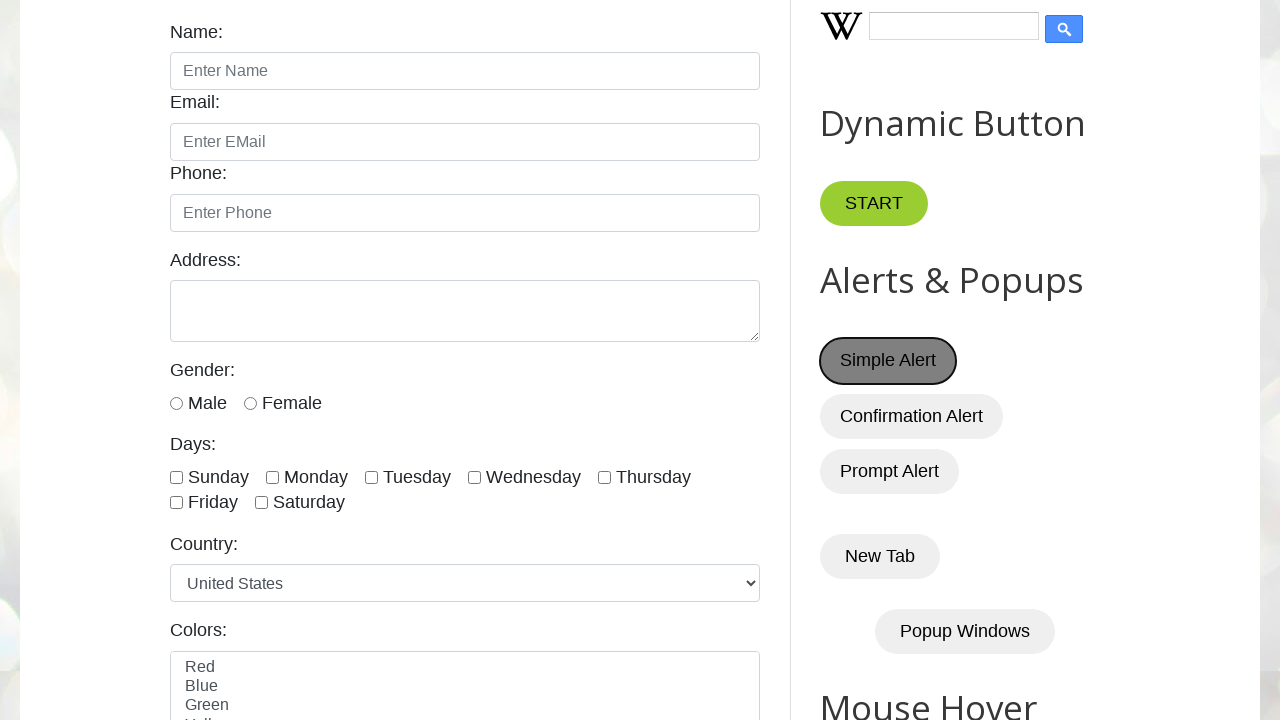

Set up one-time dialog handler to dismiss the next alert
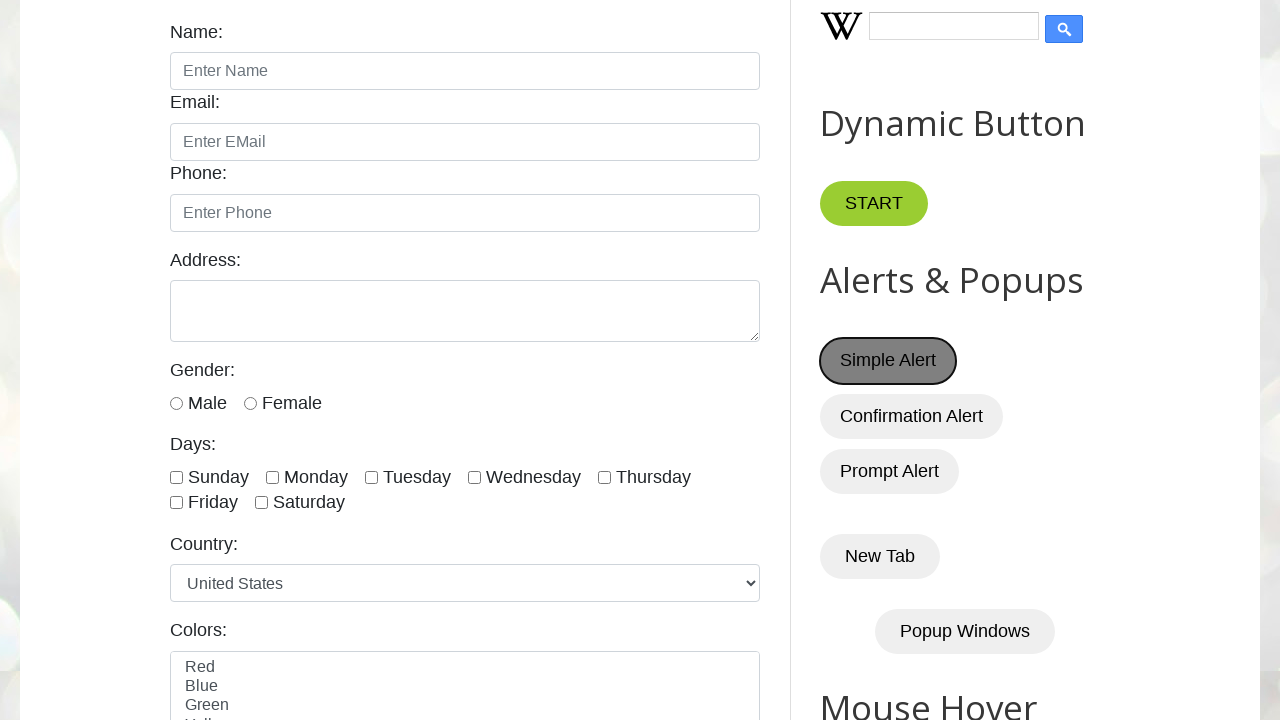

Clicked button to trigger alert and handler dismissed it at (888, 361) on xpath=//*[@id="HTML9"]/div[1]/button
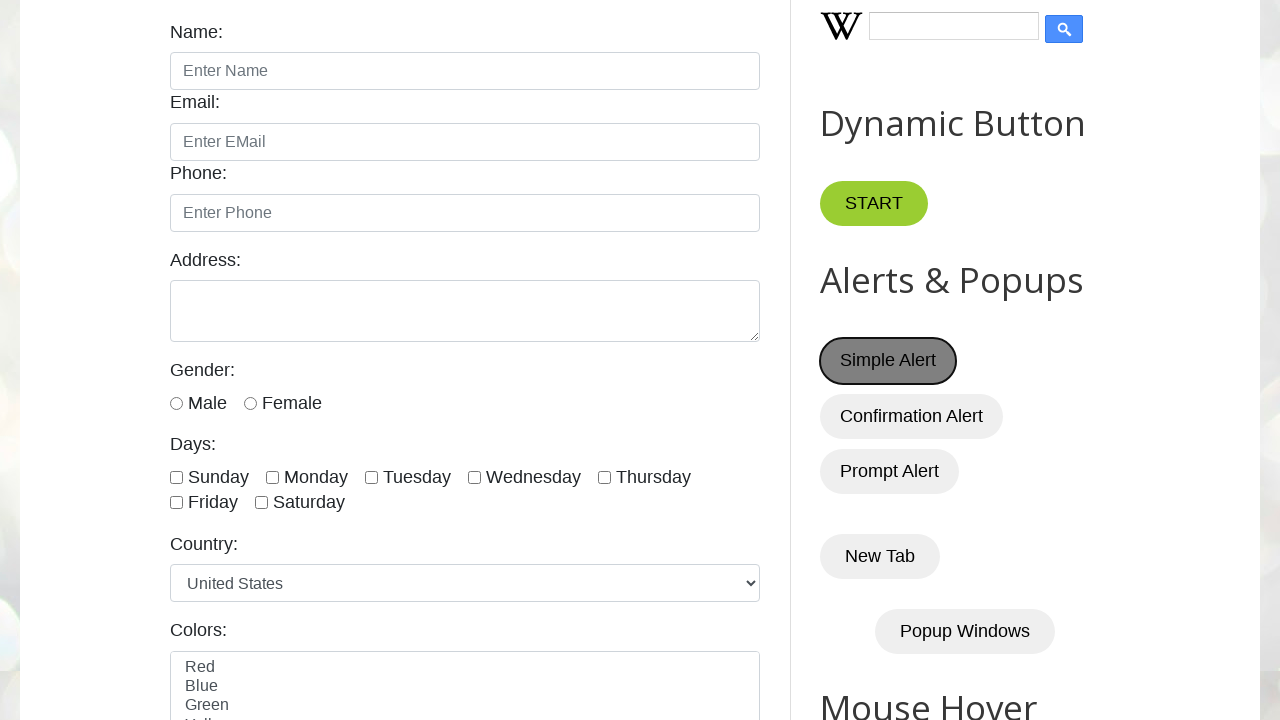

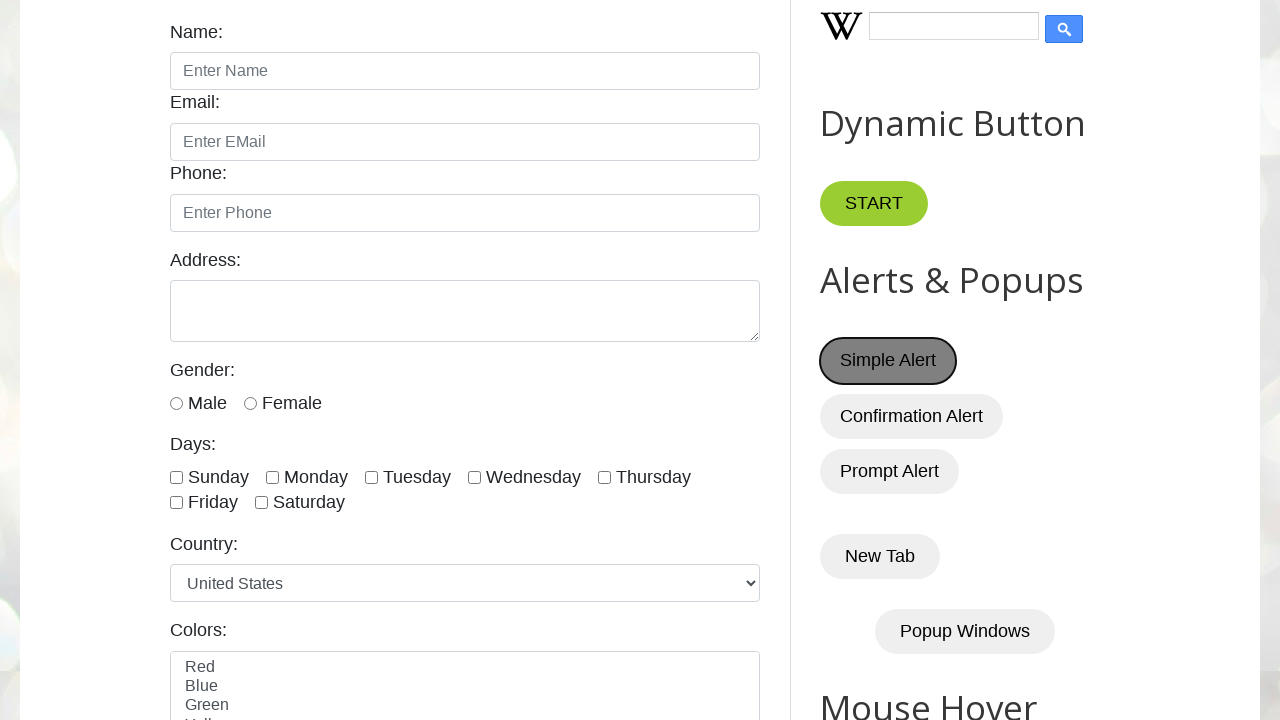